Navigates to the Rahul Shetty Academy dropdowns practice page and verifies it loads successfully

Starting URL: https://rahulshettyacademy.com/dropdownsPractise/

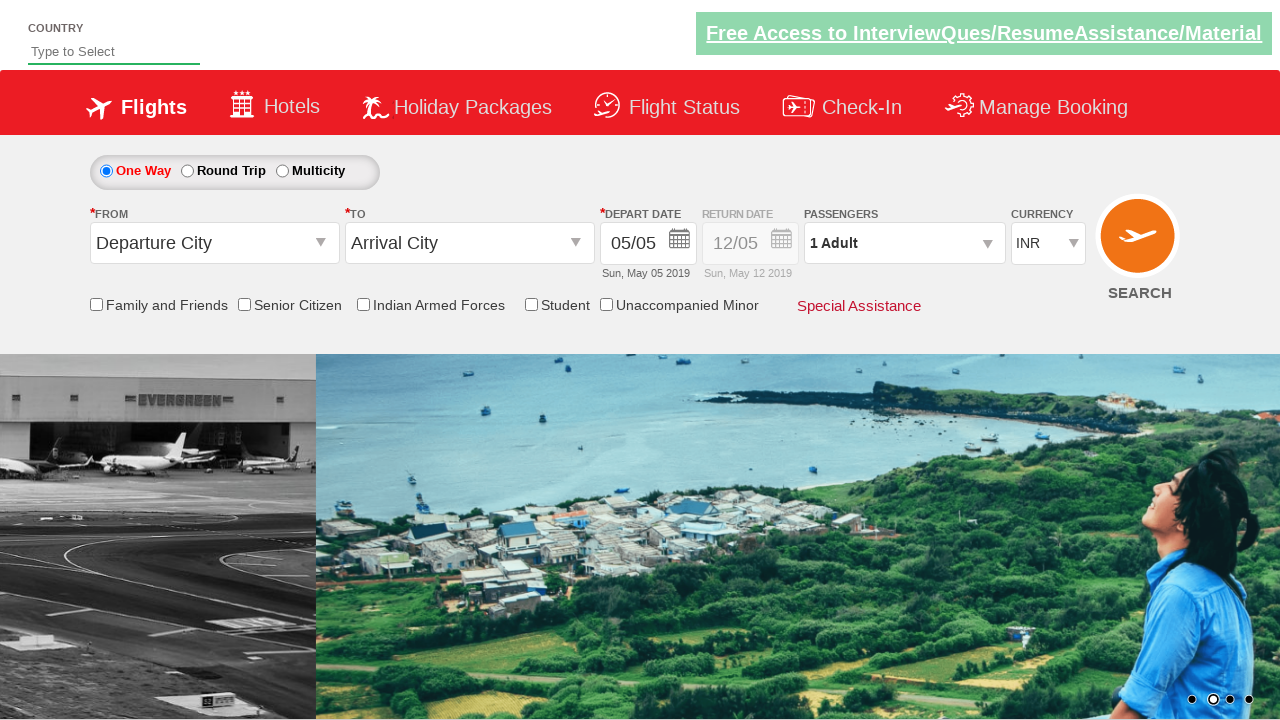

Waited for DOM content loaded on Rahul Shetty Academy dropdowns practice page
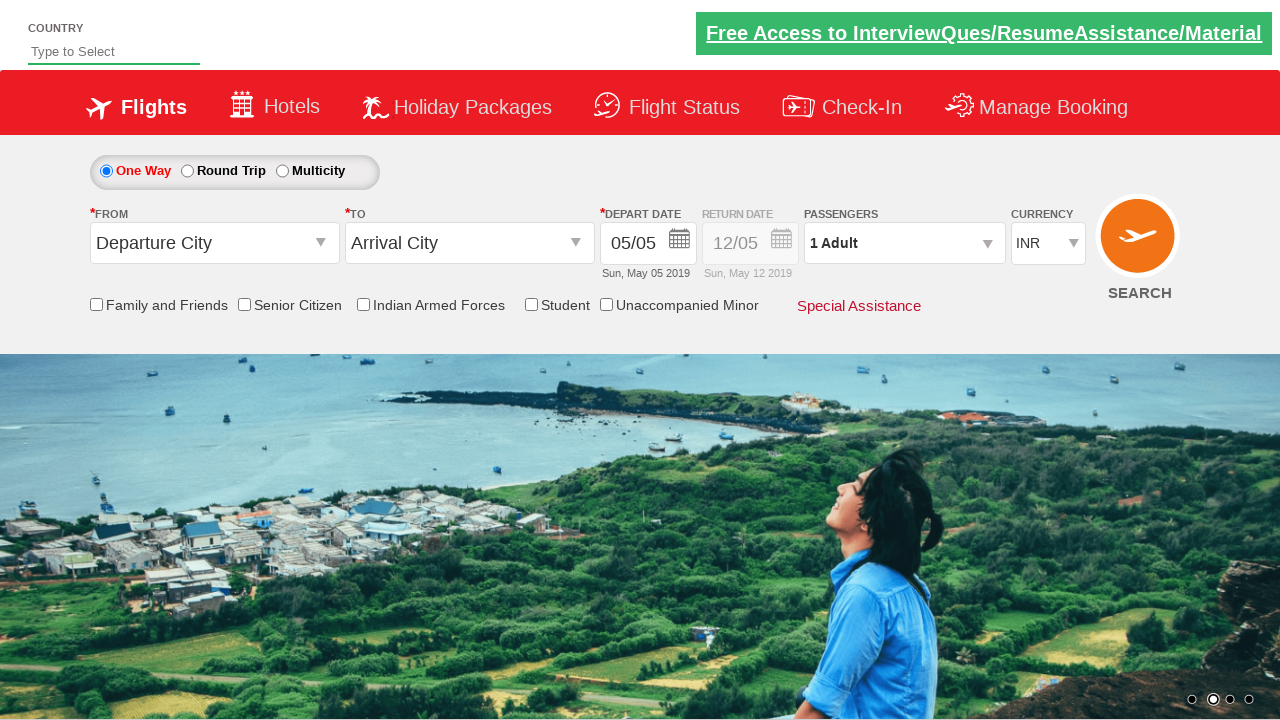

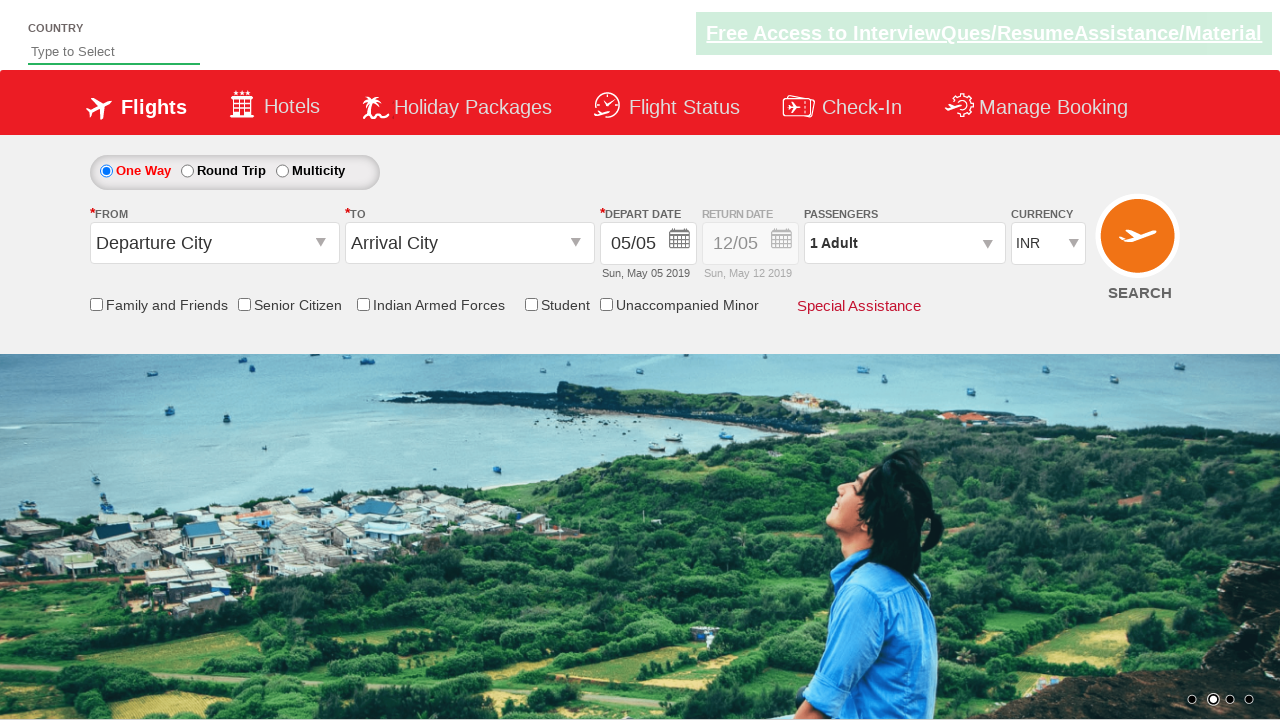